Tests the hotel listing functionality by clicking the hotel list button and verifying that 10 hotels are displayed

Starting URL: http://hotel-v3.progmasters.hu/

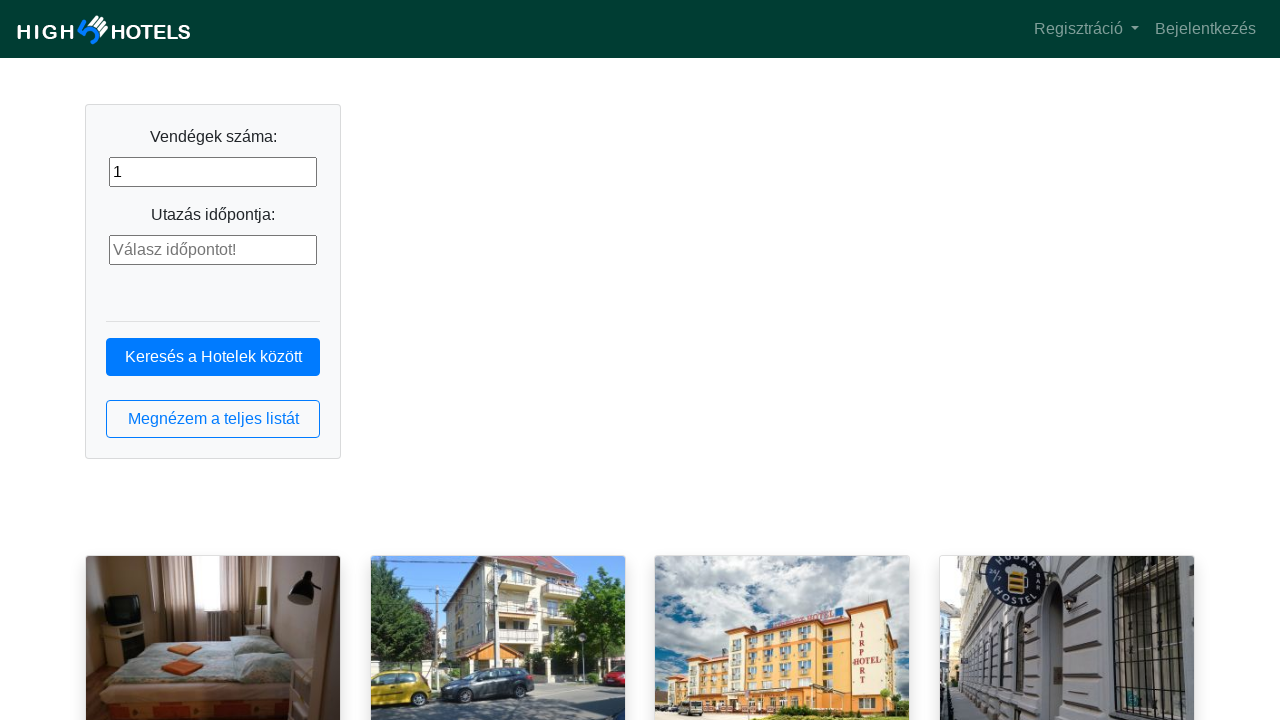

Clicked the hotel list button at (213, 419) on button.btn.btn-outline-primary.btn-block
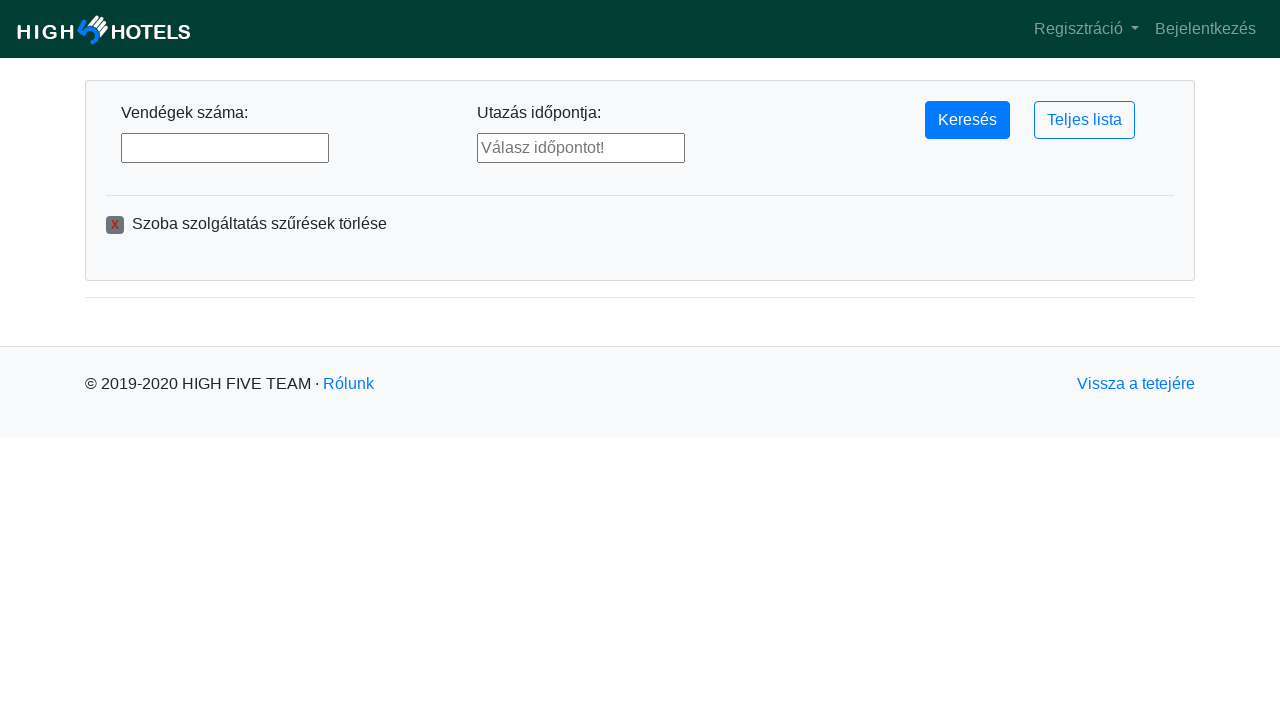

Waited for hotel list to load
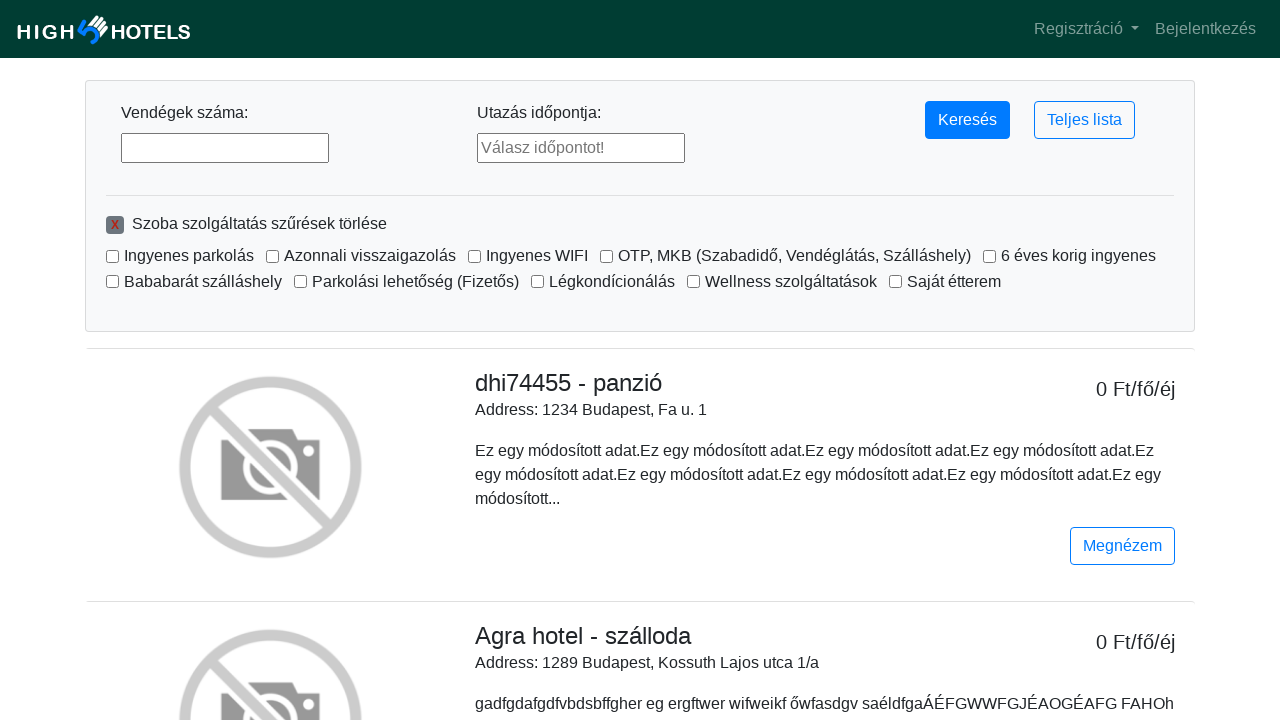

Located all hotel name elements
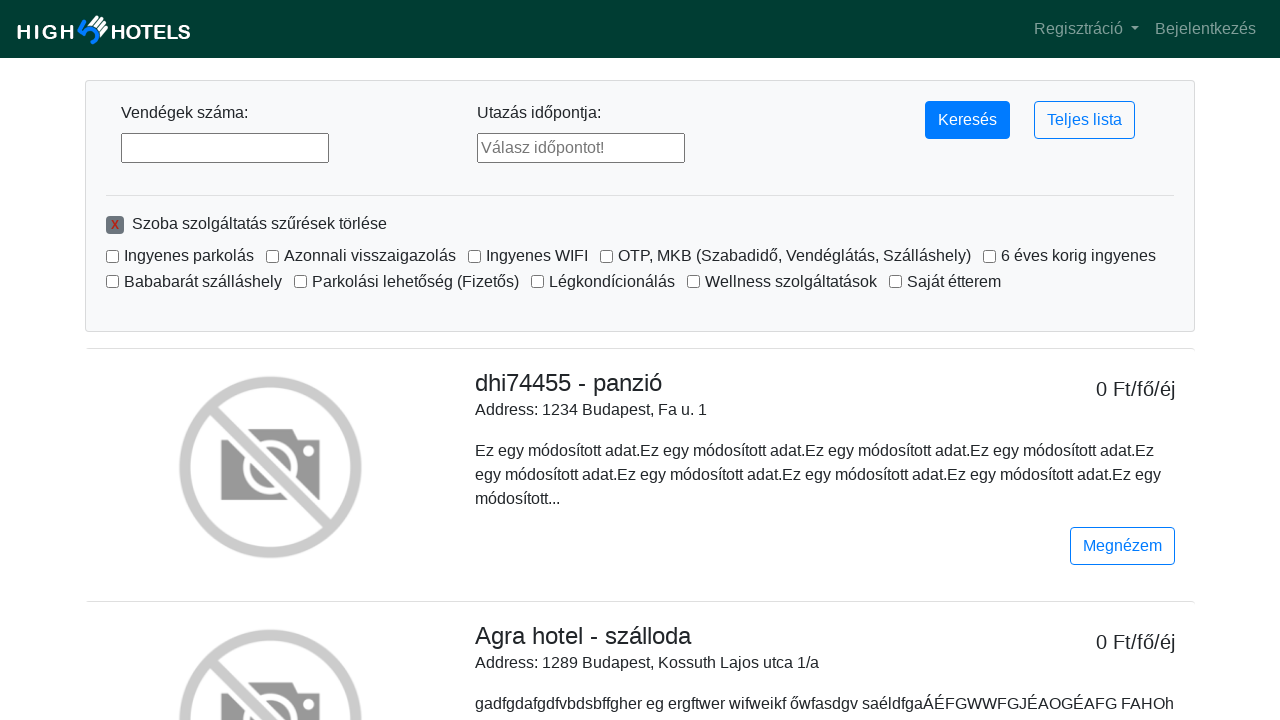

Verified first hotel element is visible
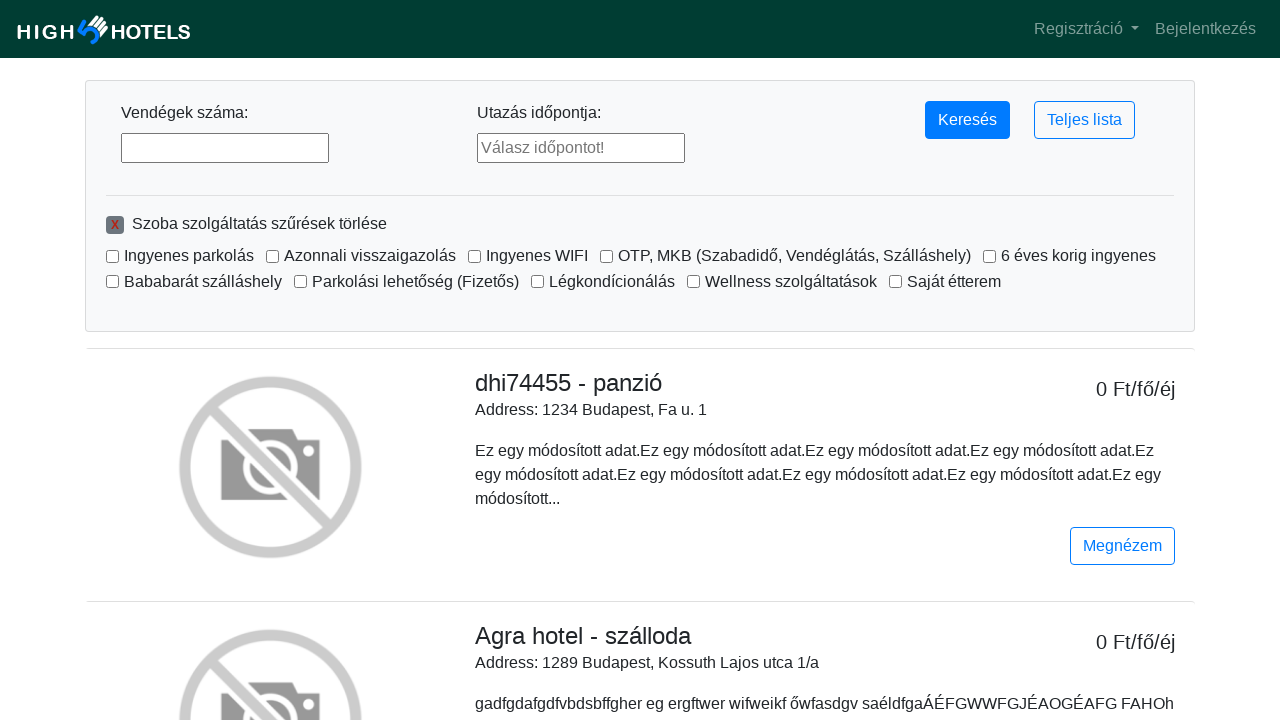

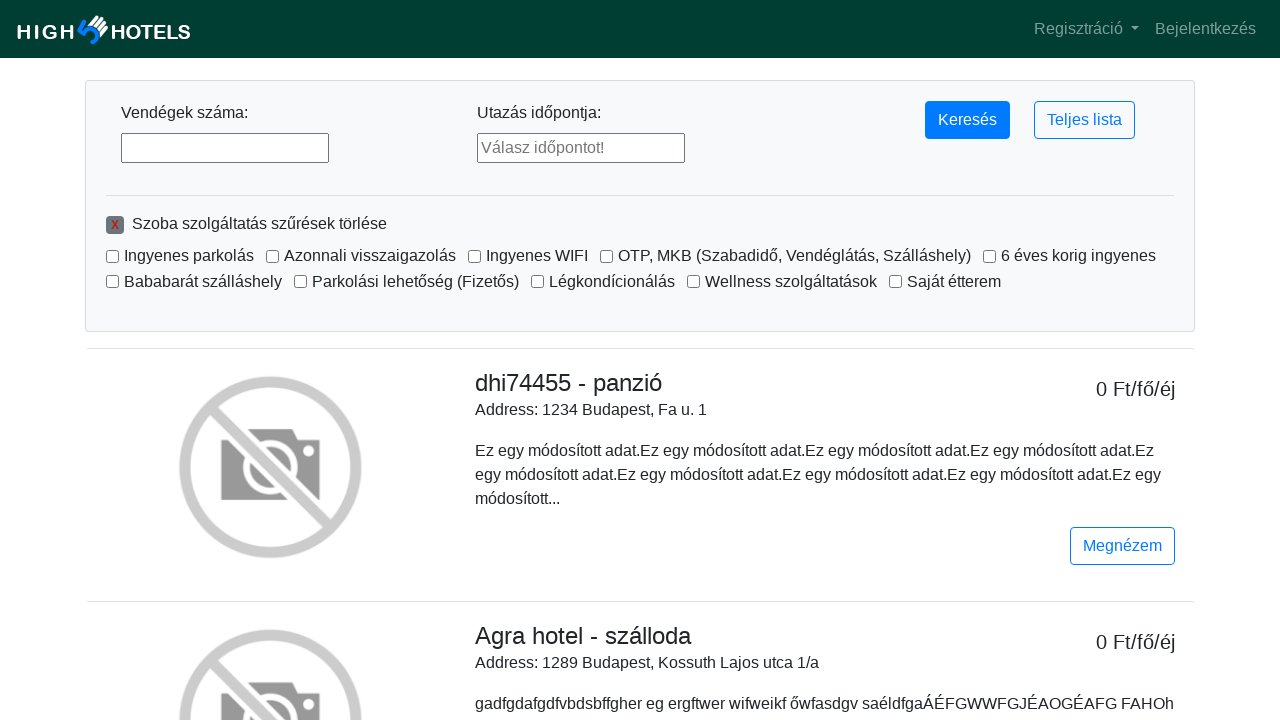